Tests clicking on an input element associated with a label "I have a car" within an iframe on W3Schools checkbox example page

Starting URL: https://www.w3schools.com/tags/tryit.asp?filename=tryhtml5_input_type_checkbox

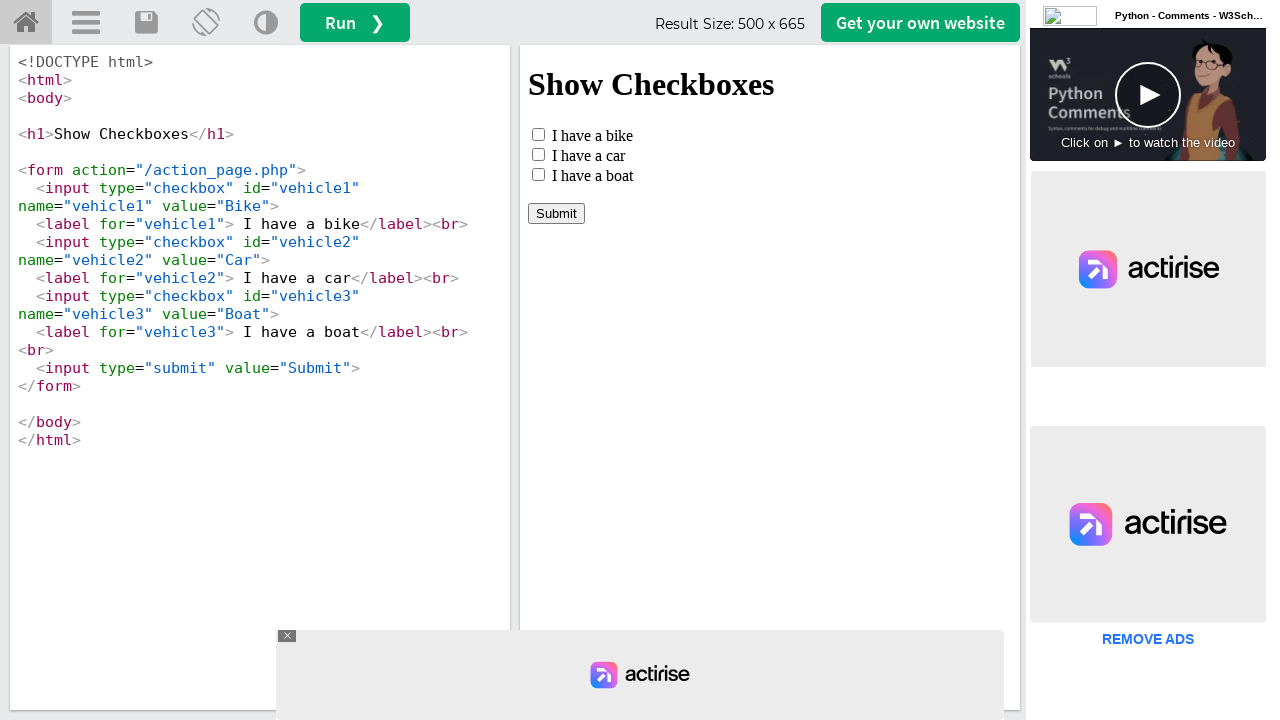

Located iframe with ID 'iframeResult'
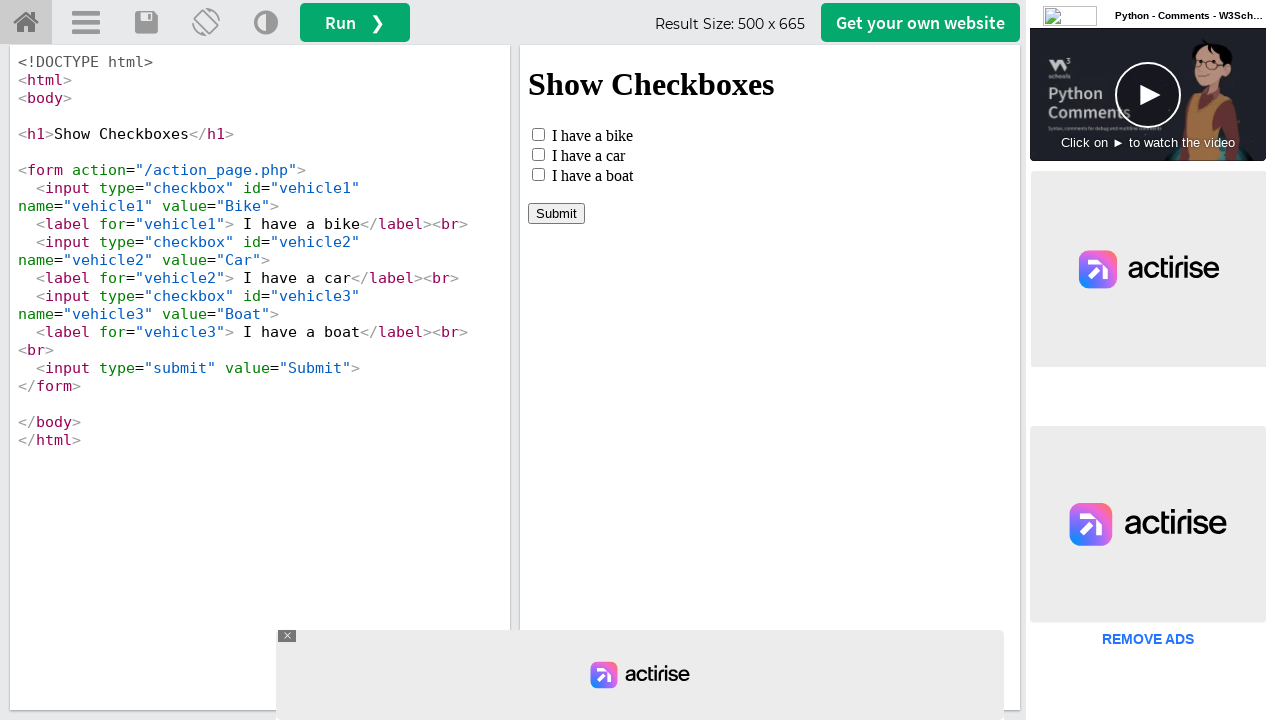

Clicked on input element associated with 'I have a car' label within iframe at (588, 155) on #iframeResult >> internal:control=enter-frame >> label:has-text('I have a car')
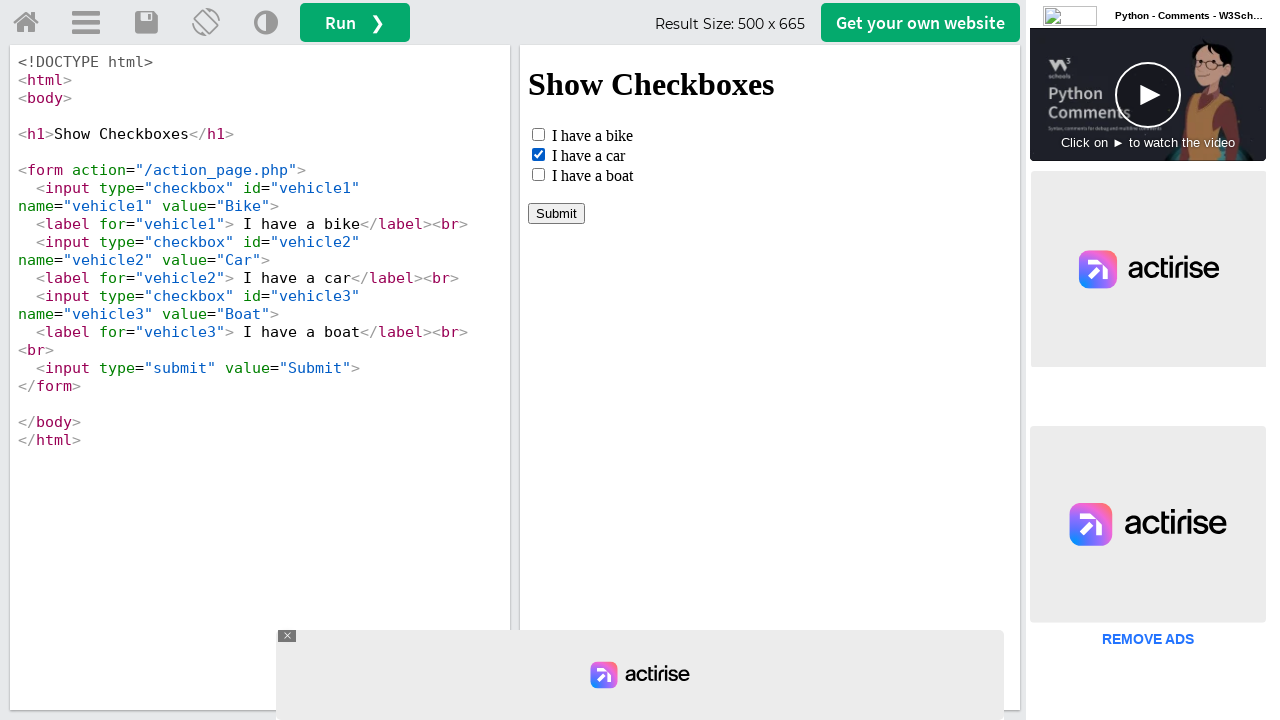

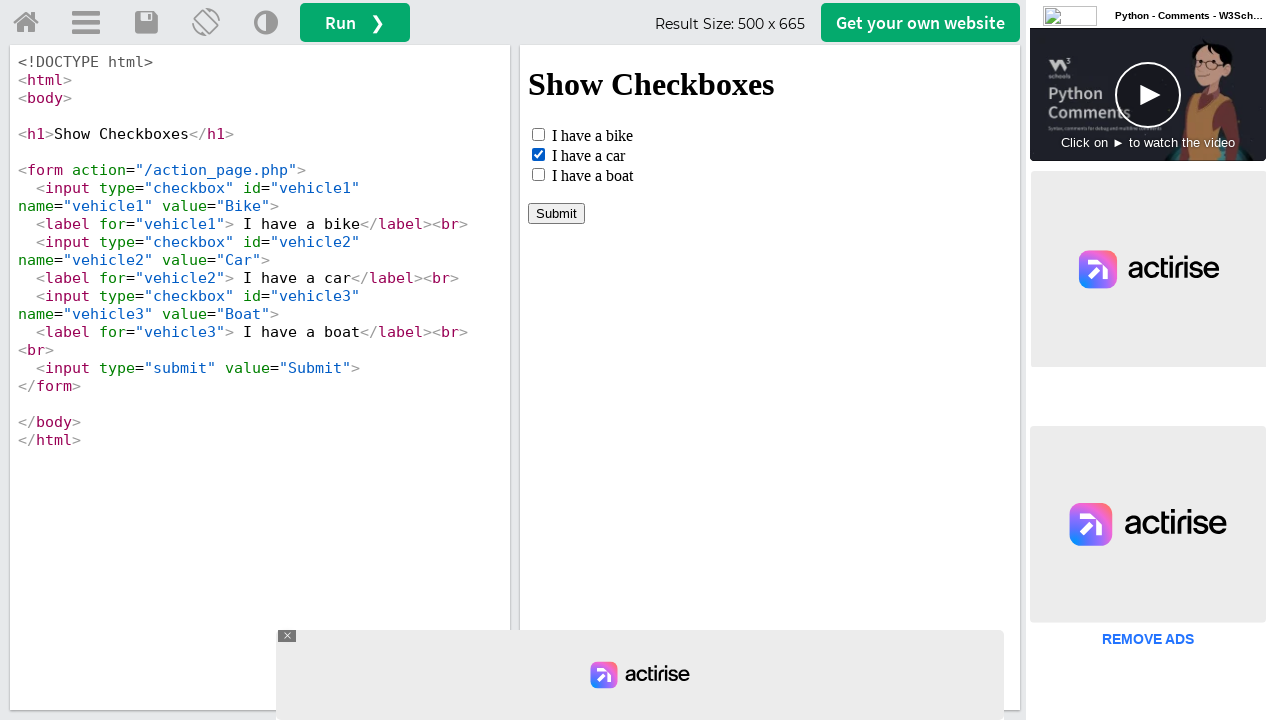